Tests floating menu page by loading and verifying the floating menu is present

Starting URL: http://the-internet.herokuapp.com/floating_menu

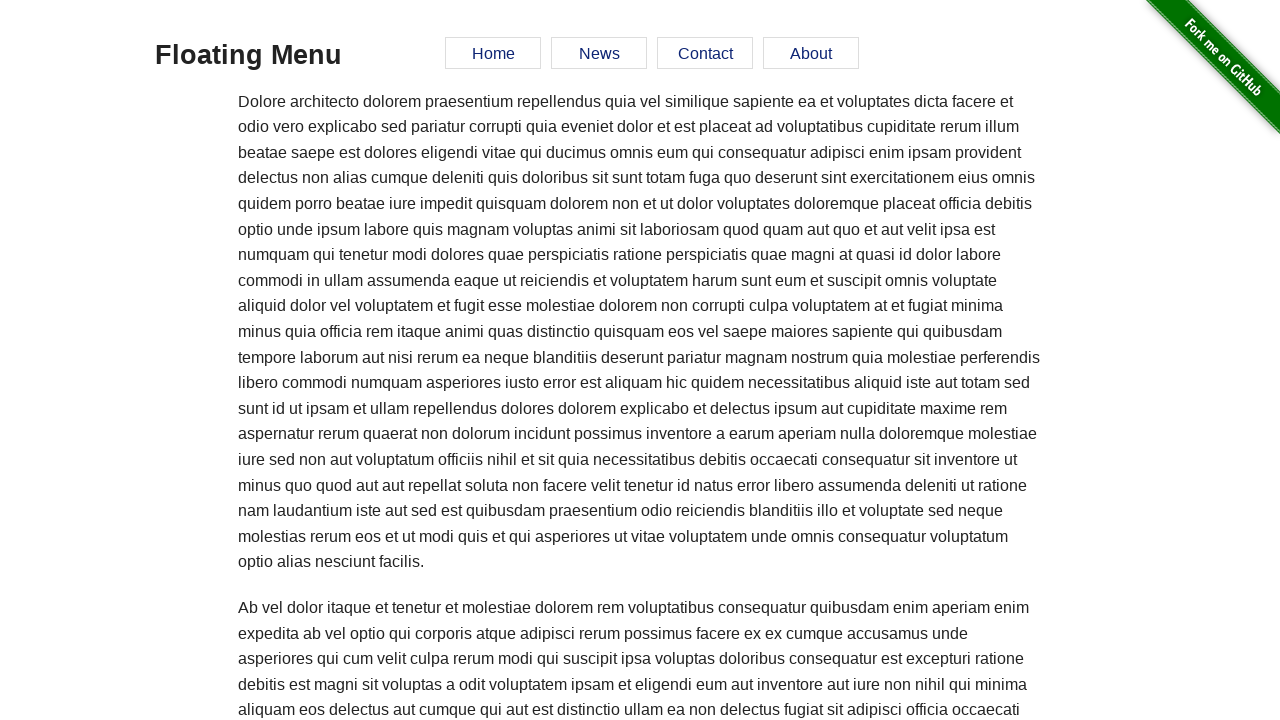

Navigated to floating menu page
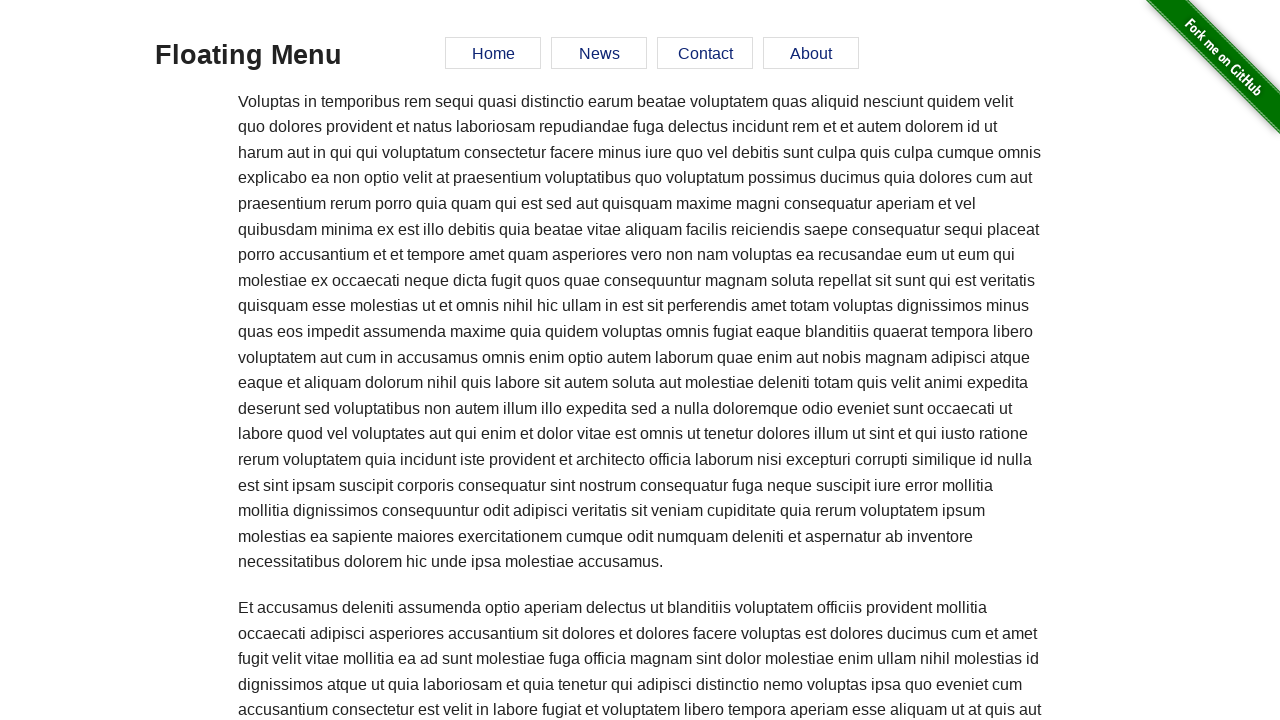

Floating menu element loaded and is visible
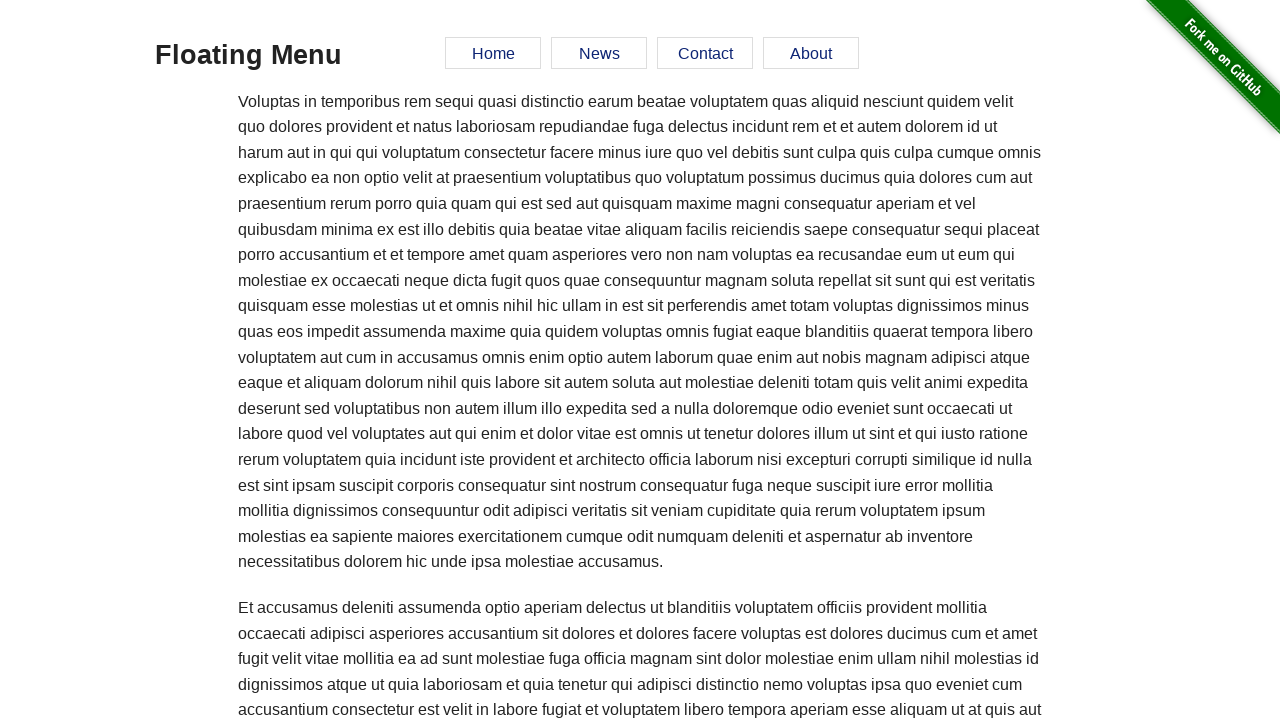

Verified floating menu is present on the page
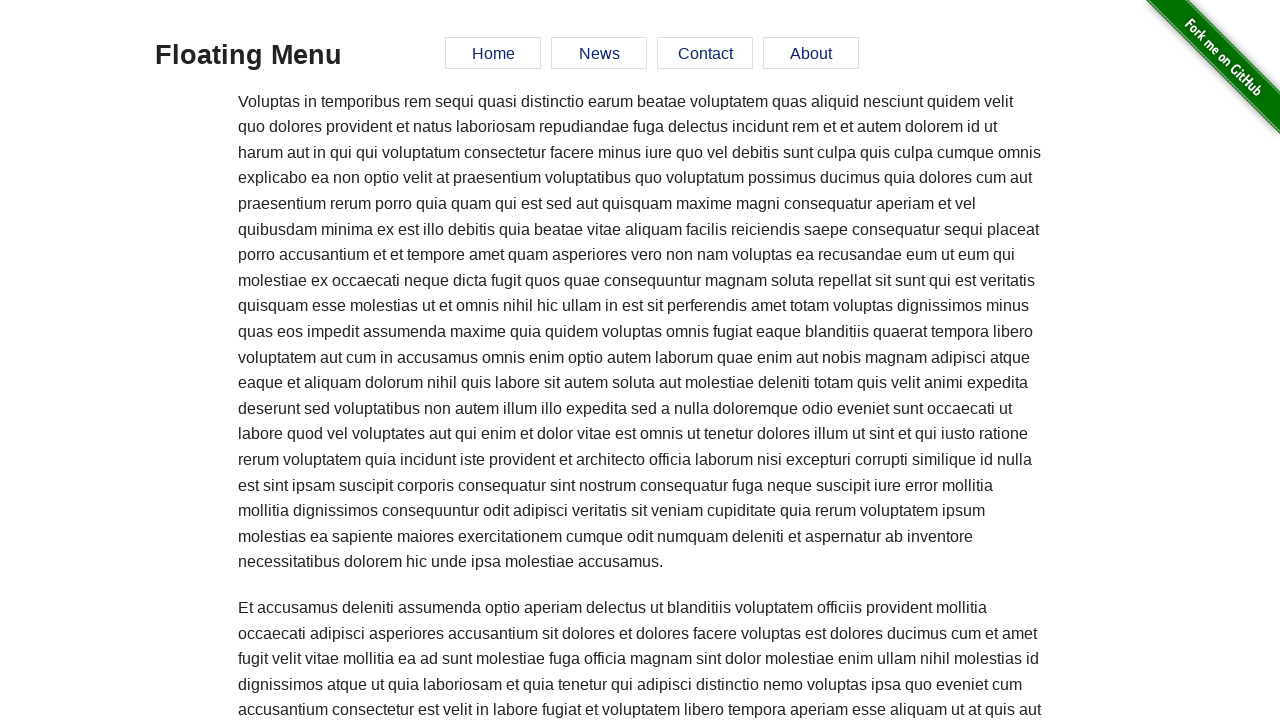

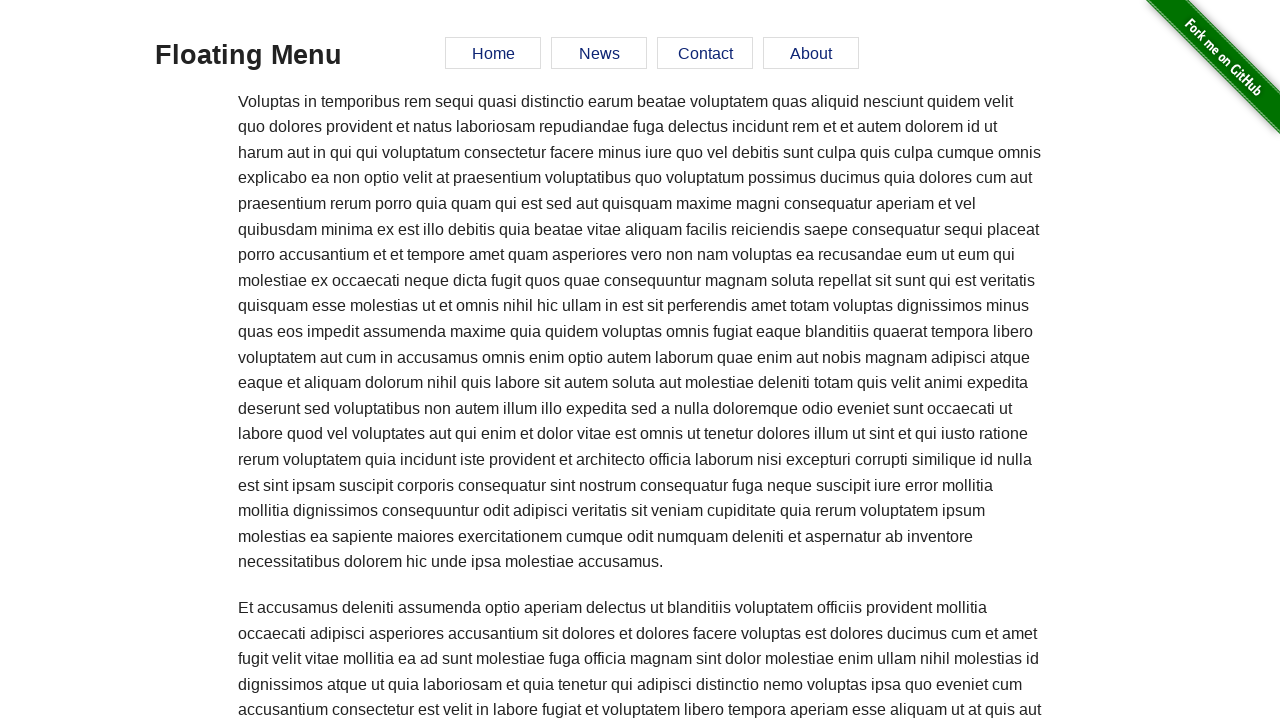